Tests dropdown selection functionality on a registration form by selecting values from Skills, Date of Birth (day/month/year), and Country dropdowns

Starting URL: https://demo.automationtesting.in/Register.html

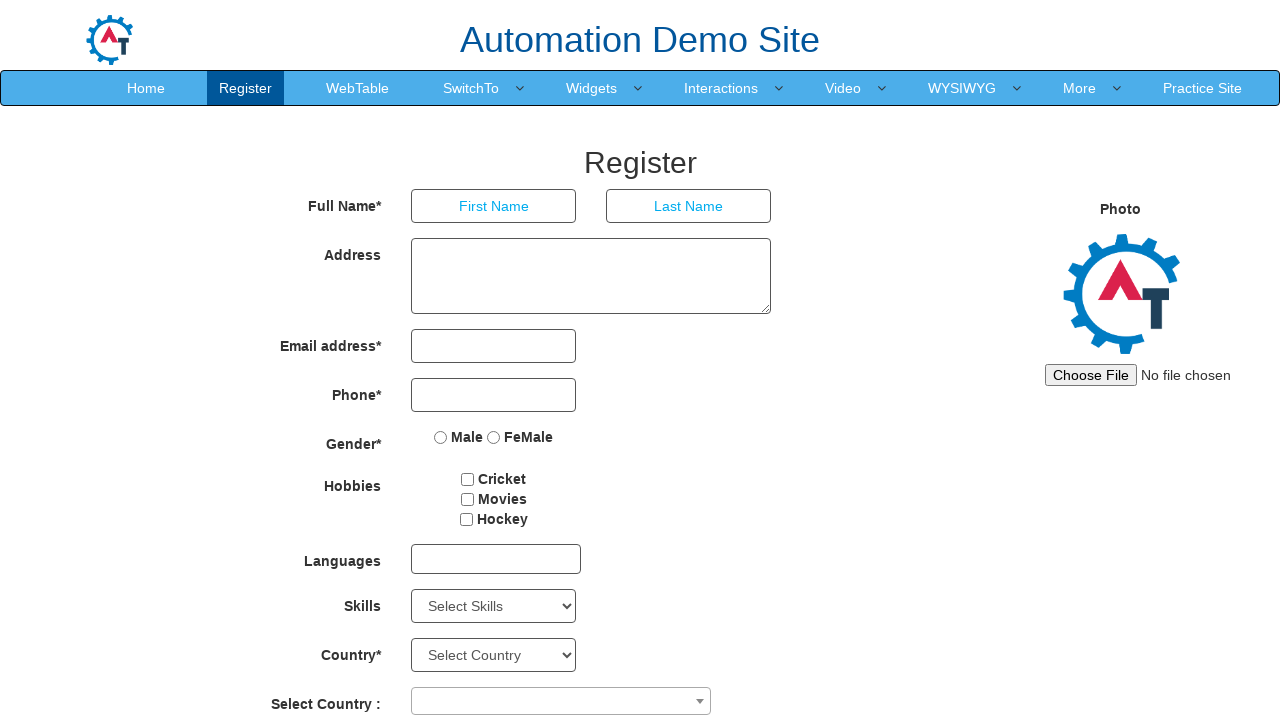

Selected 'Java' from Skills dropdown on #Skills
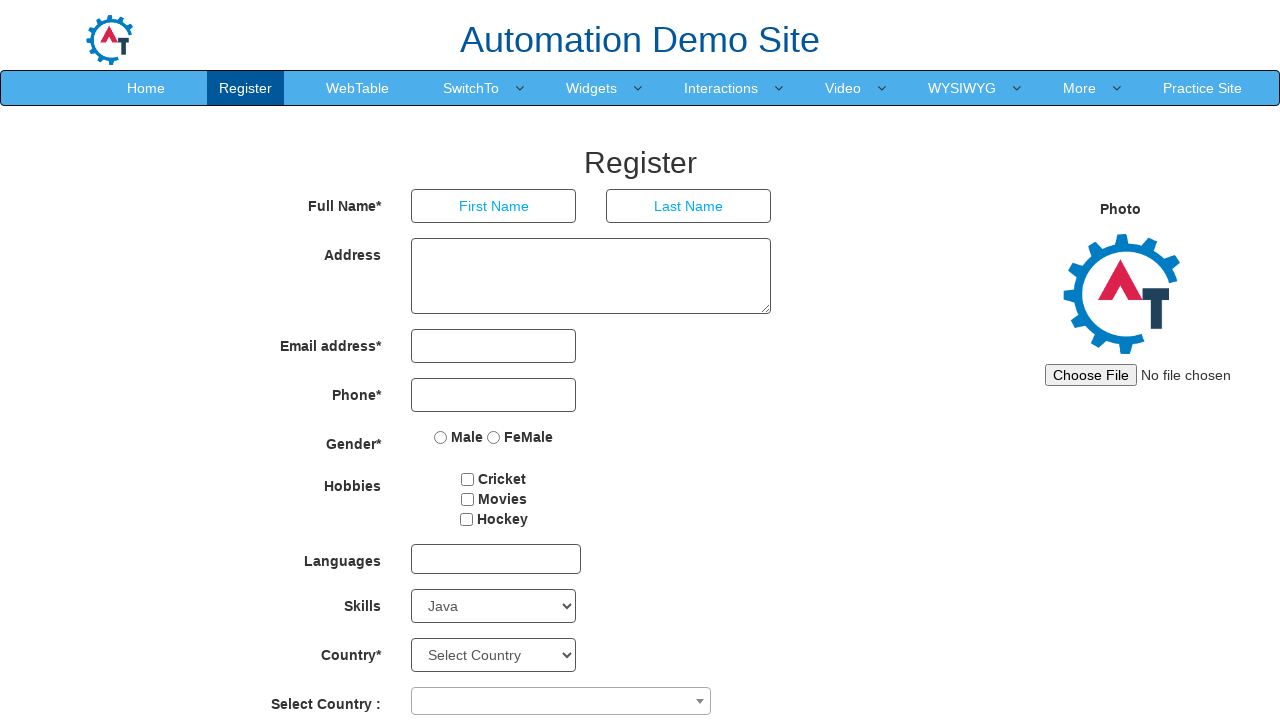

Selected year '1995' from Date of Birth year dropdown on #yearbox
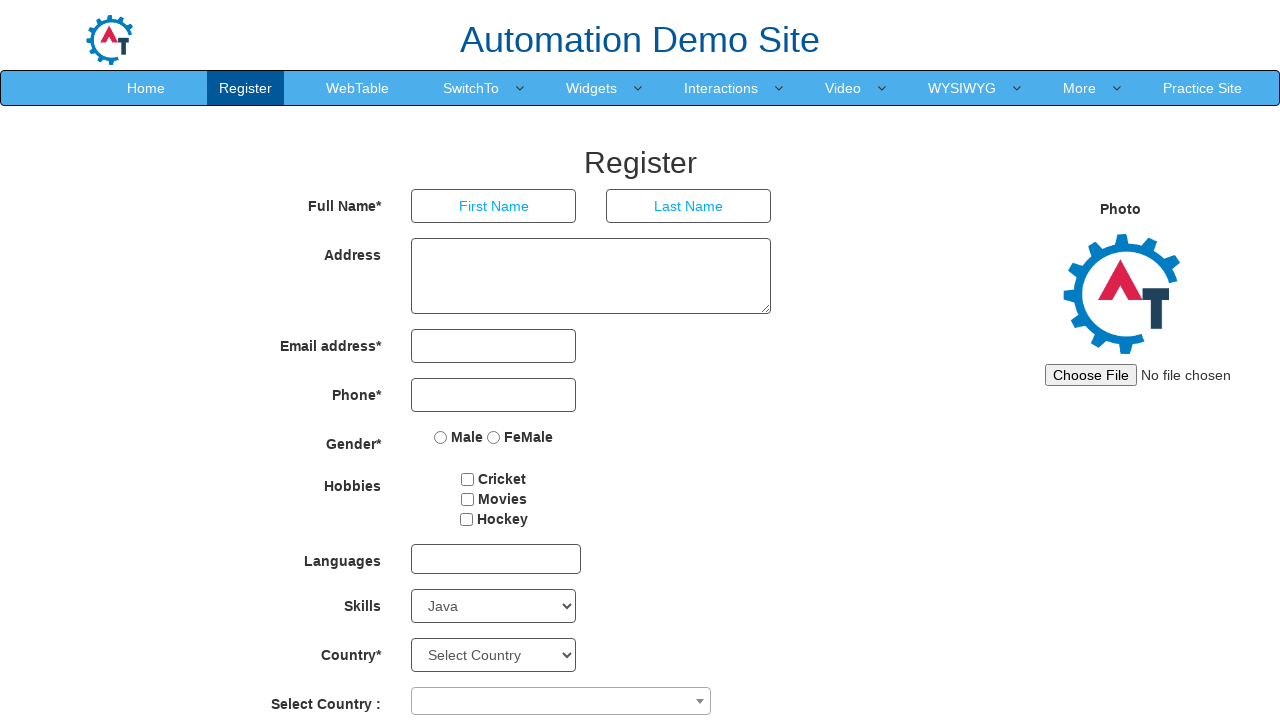

Selected month 'July' from Date of Birth month dropdown on select[placeholder='Month']
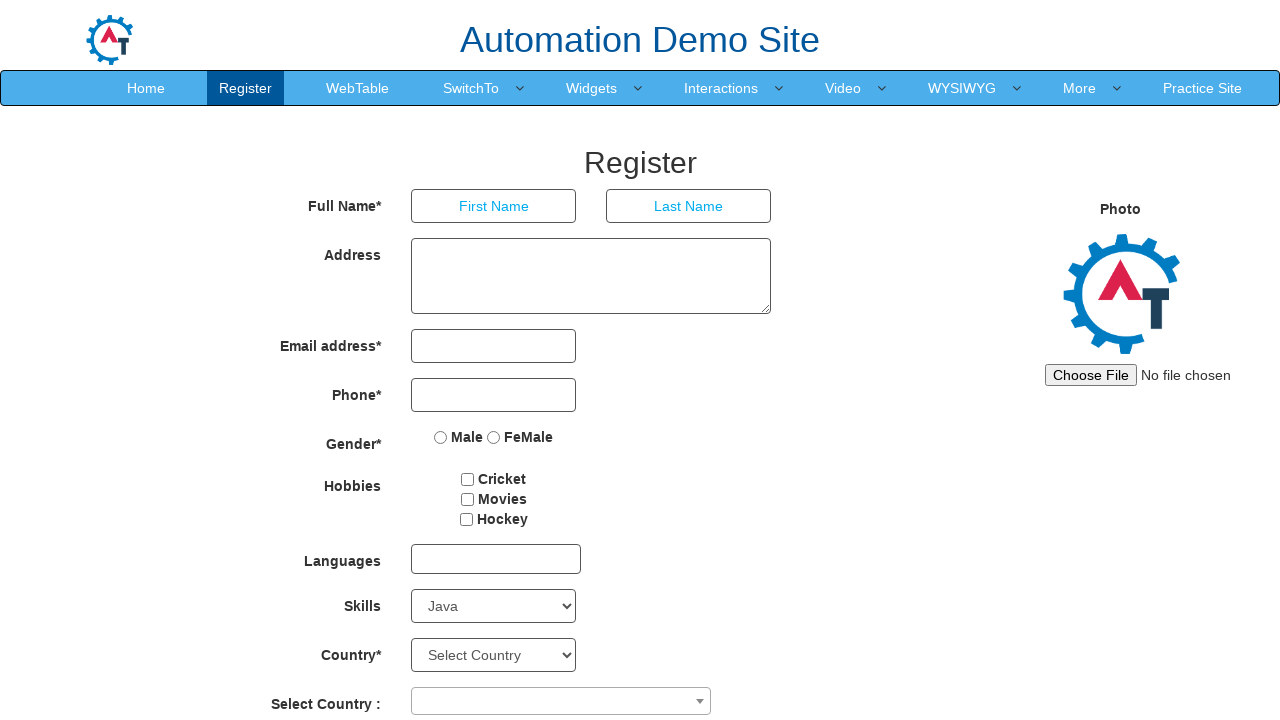

Selected day '16' from Date of Birth day dropdown on #daybox
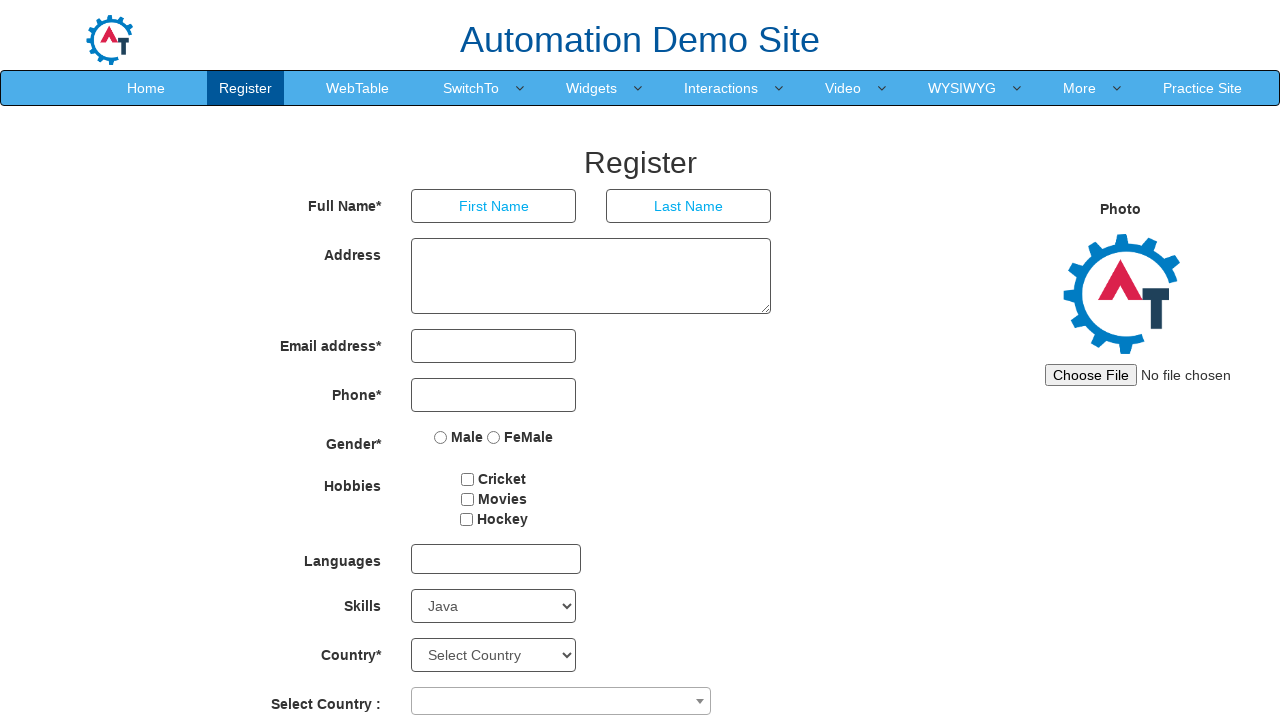

Clicked on Country combobox to open dropdown at (561, 701) on span[role='combobox']
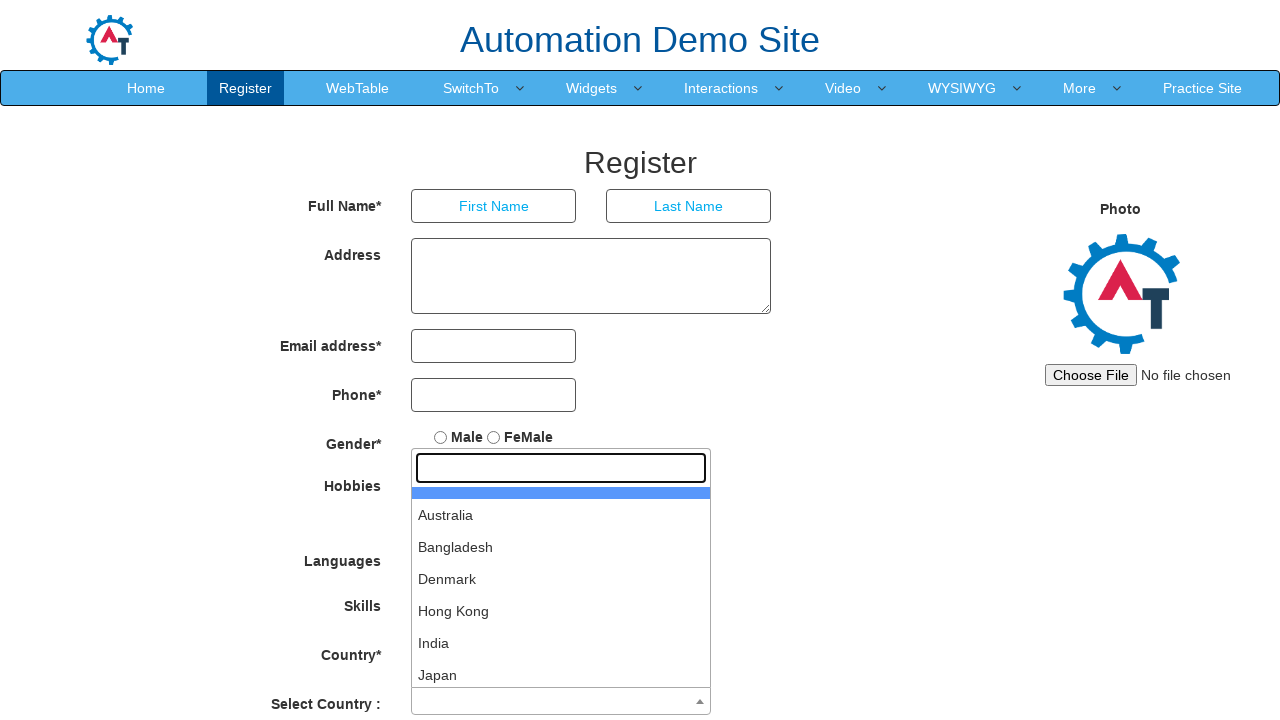

Selected 'India' from Country dropdown at (561, 643) on xpath=//ul[@role='tree']//li[text()='India']
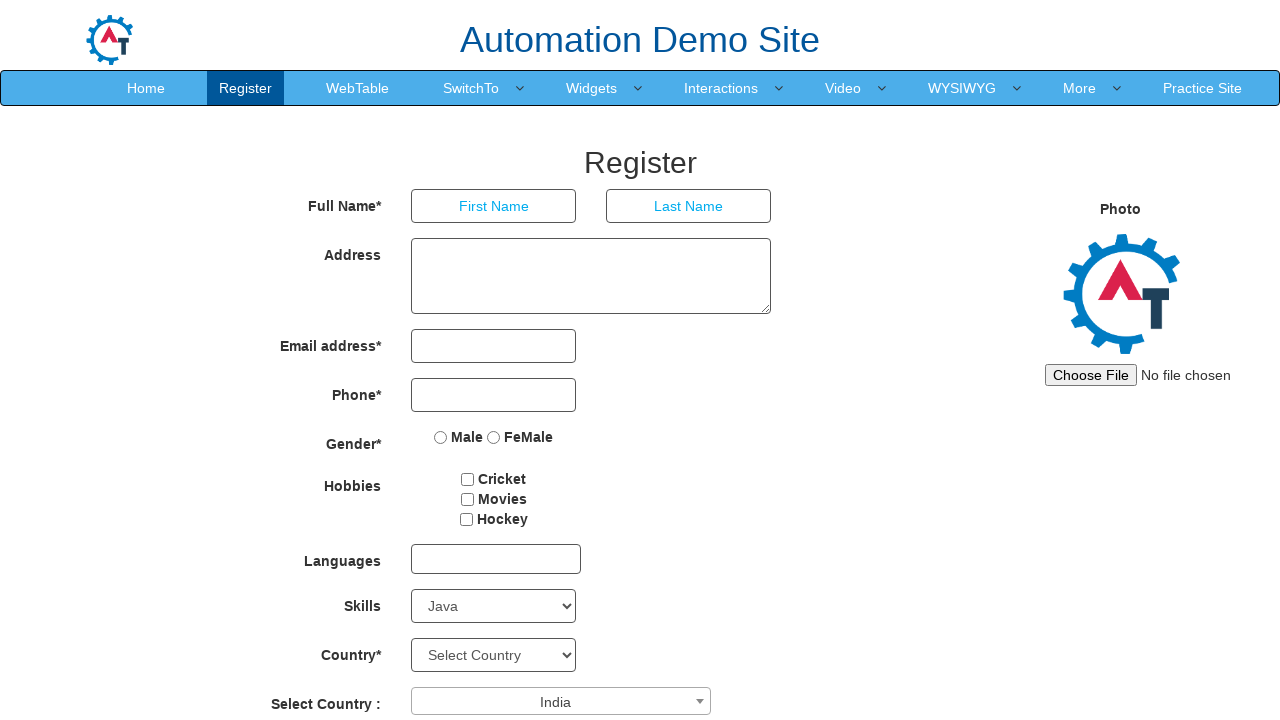

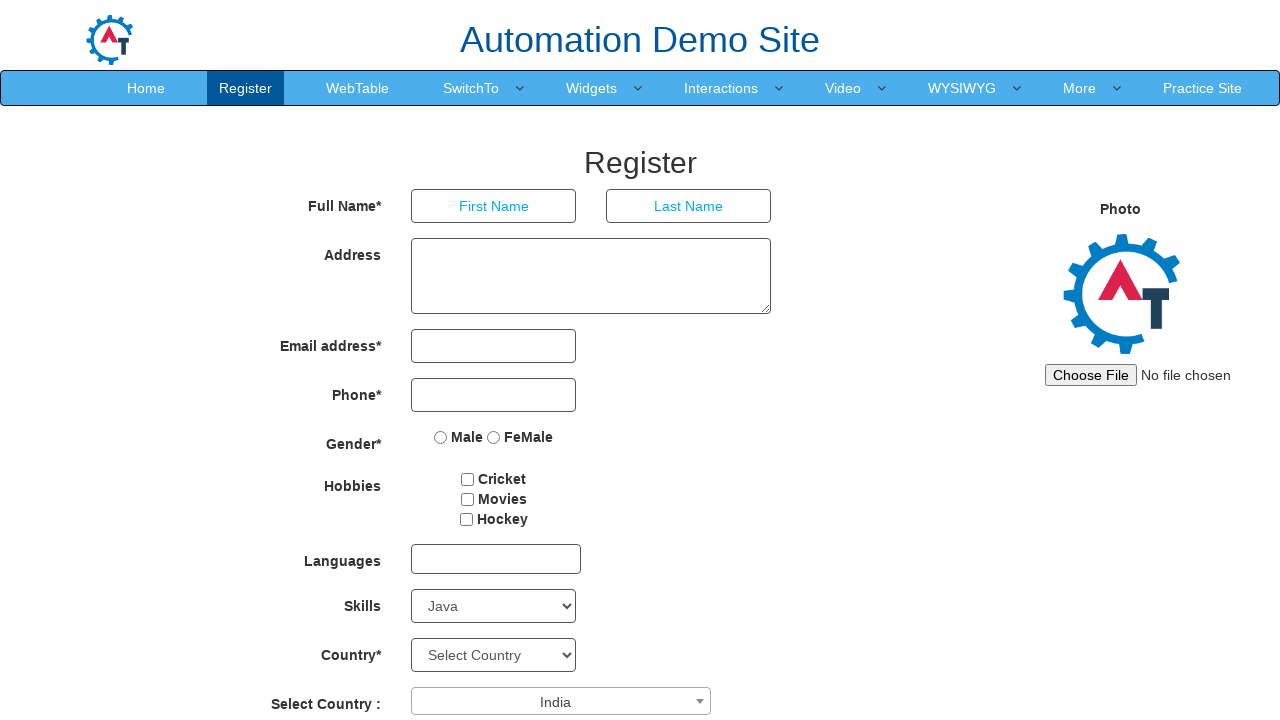